Navigates to a YouTube video page and verifies page loads

Starting URL: https://www.youtube.com/watch?v=dQw4w9WgXcQ

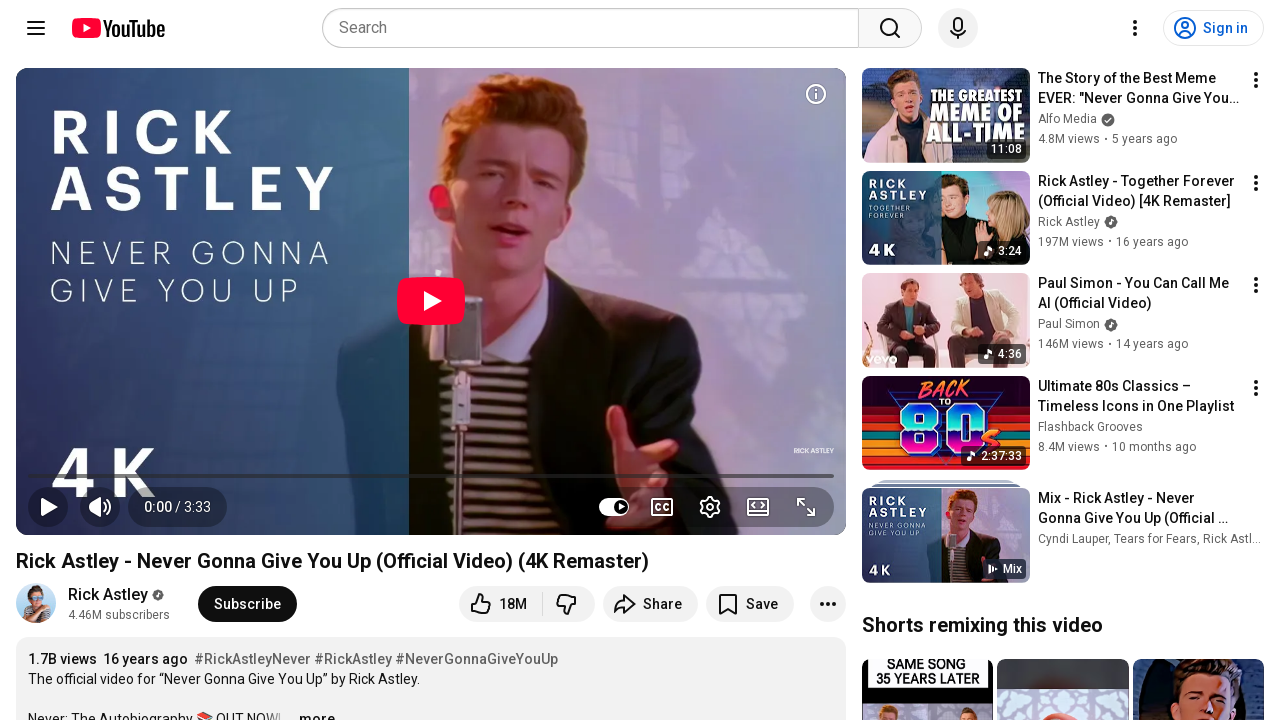

Page DOM content loaded
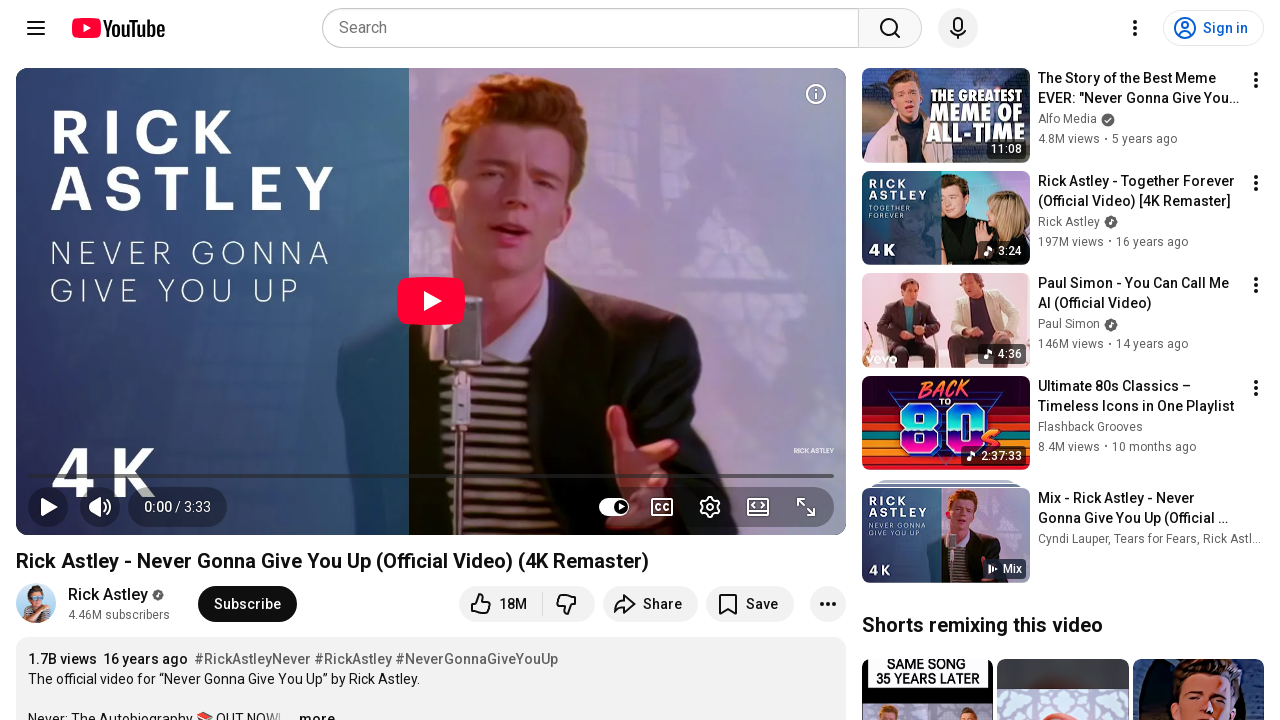

Video player element detected on YouTube page
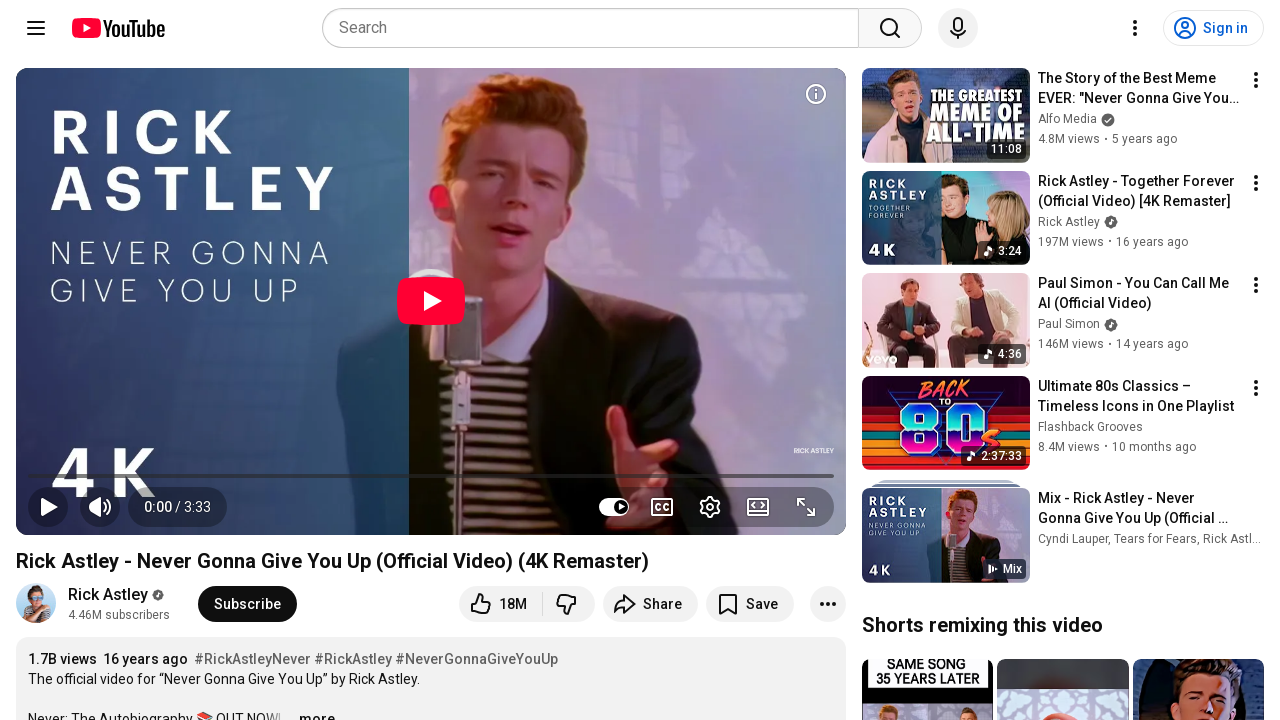

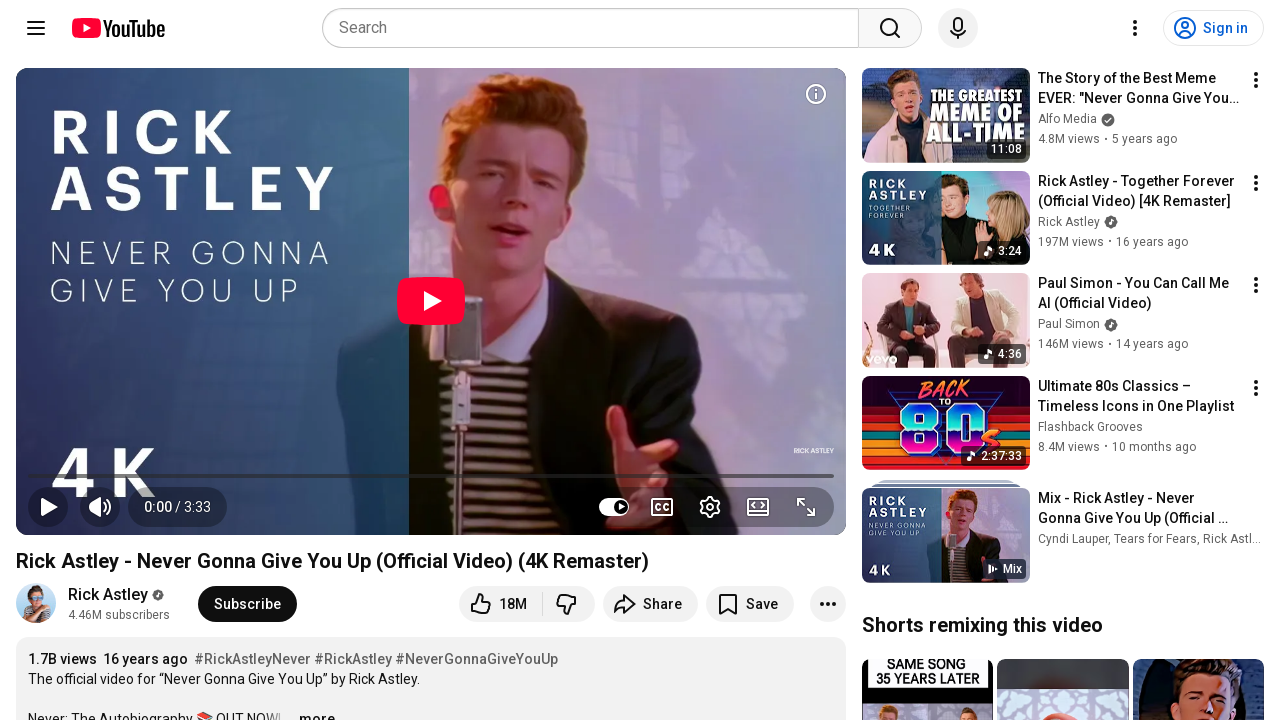